Tests iframe handling by navigating to the Frames section of DemoQA, switching between two iframes, reading content from the first frame, and performing scroll actions in the second frame.

Starting URL: https://demoqa.com/

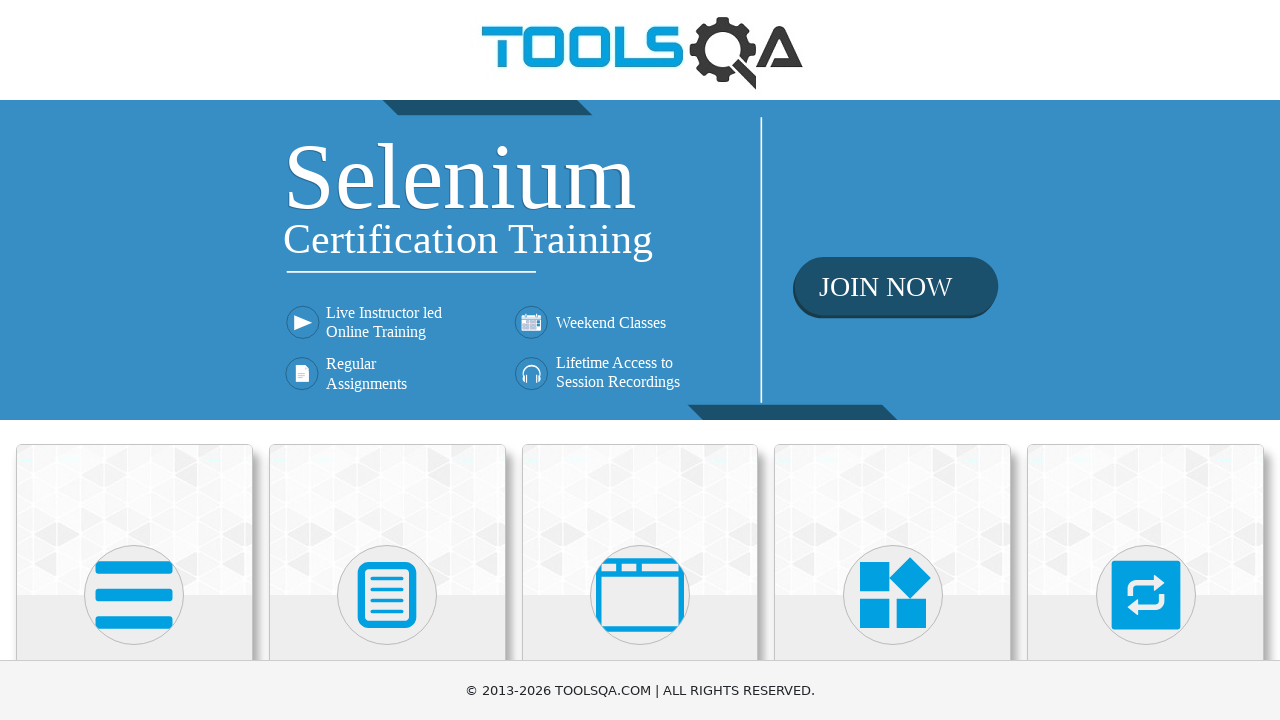

Clicked on 'Alerts, Frame & Windows' menu card at (640, 360) on text=Alerts, Frame & Windows
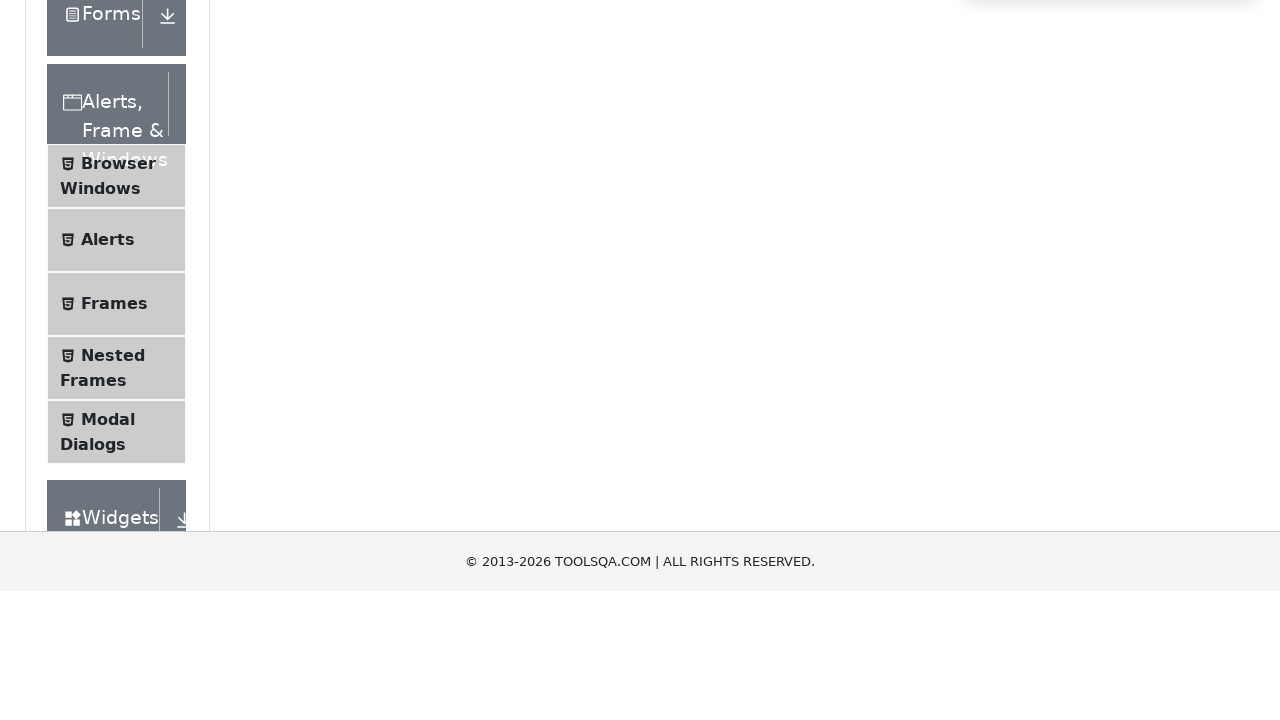

Clicked on 'Frames' submenu item at (114, 565) on text=Frames
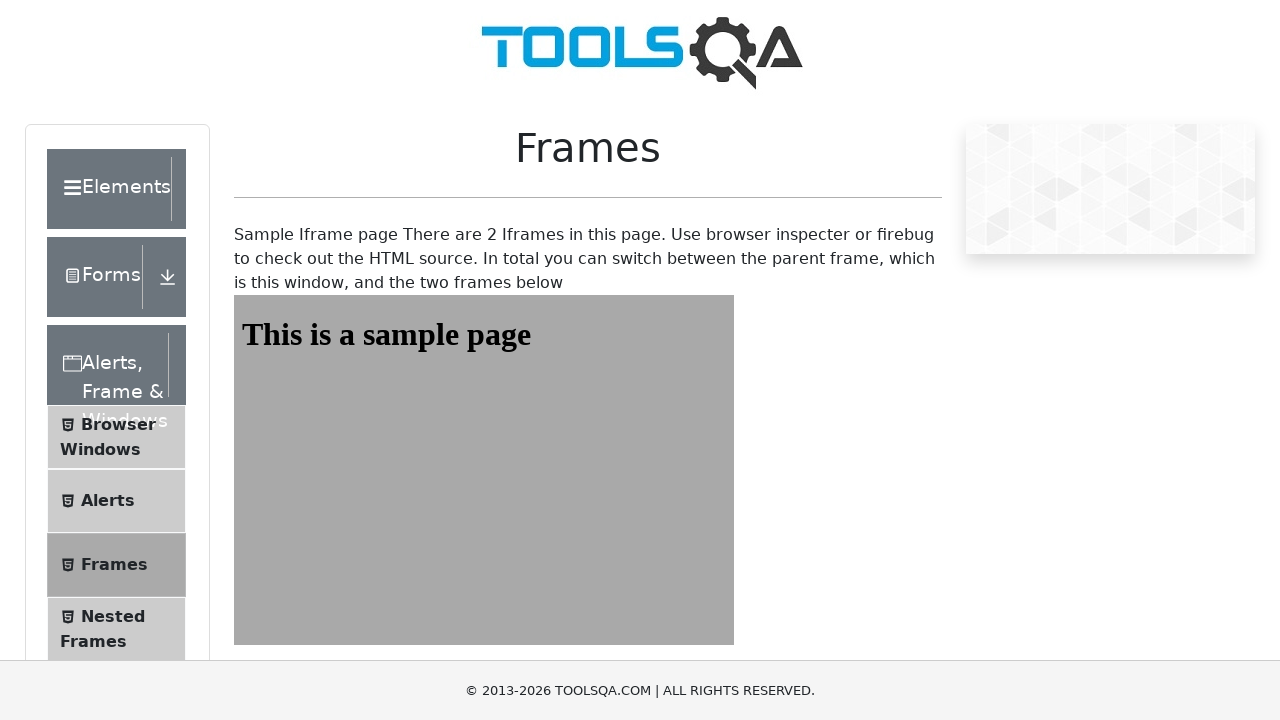

Frame1 element is now visible
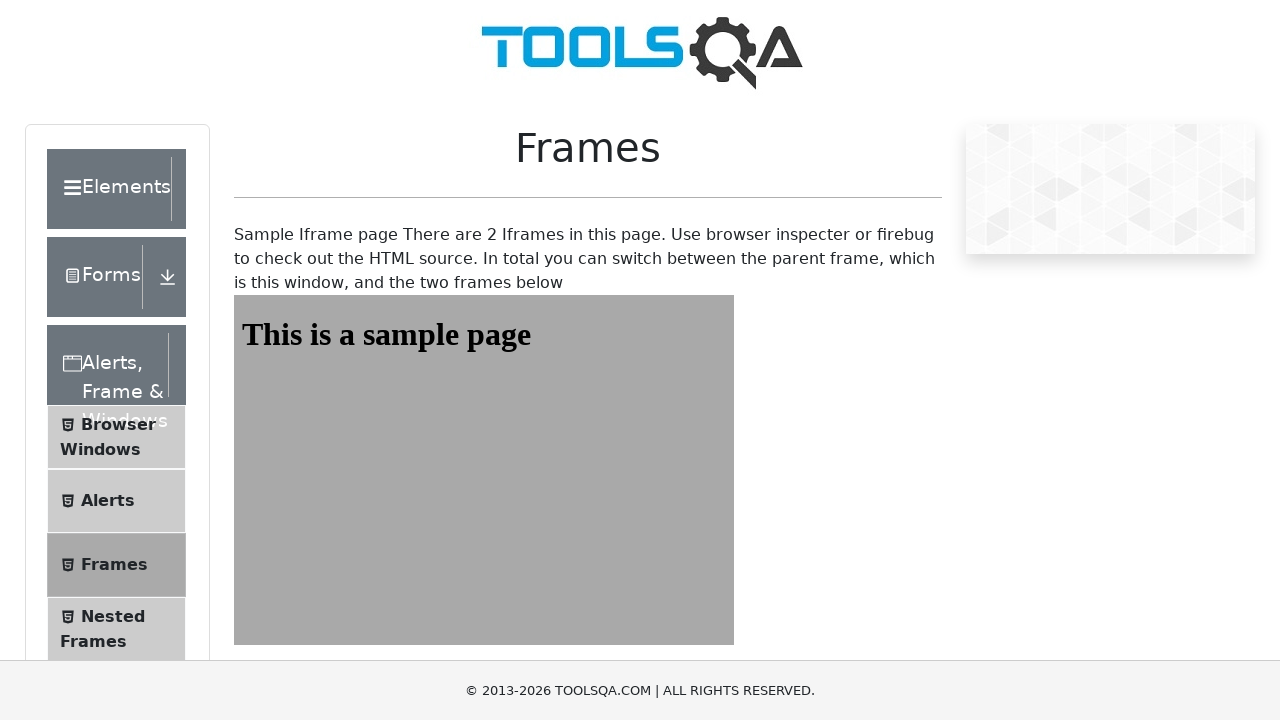

Switched to frame1 using frame_locator
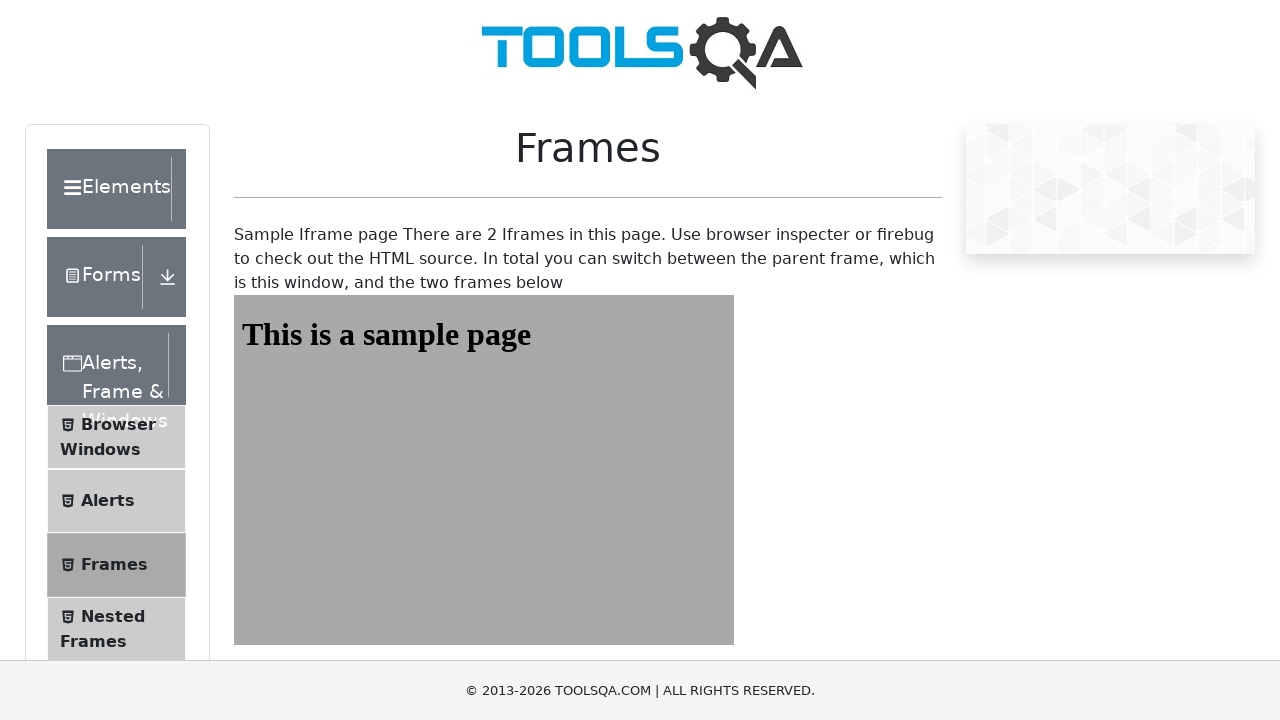

Read content from frame1 heading: 'This is a sample page'
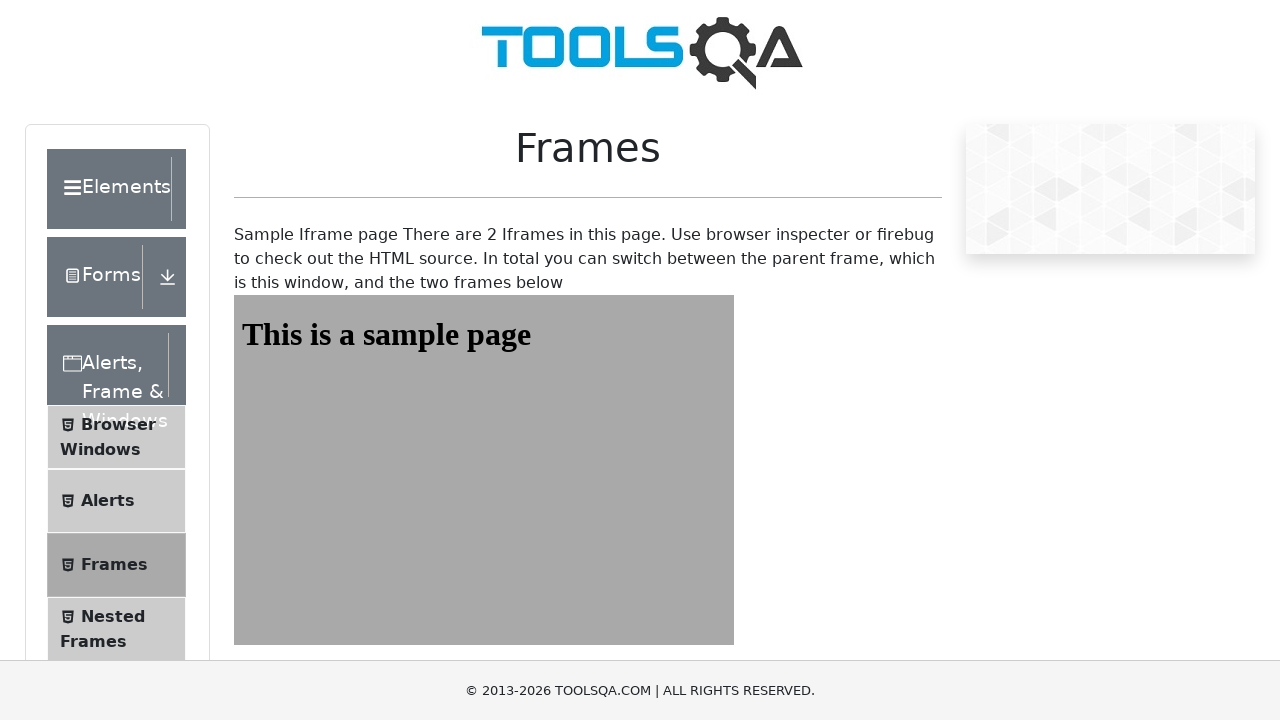

Frame2 element is now visible
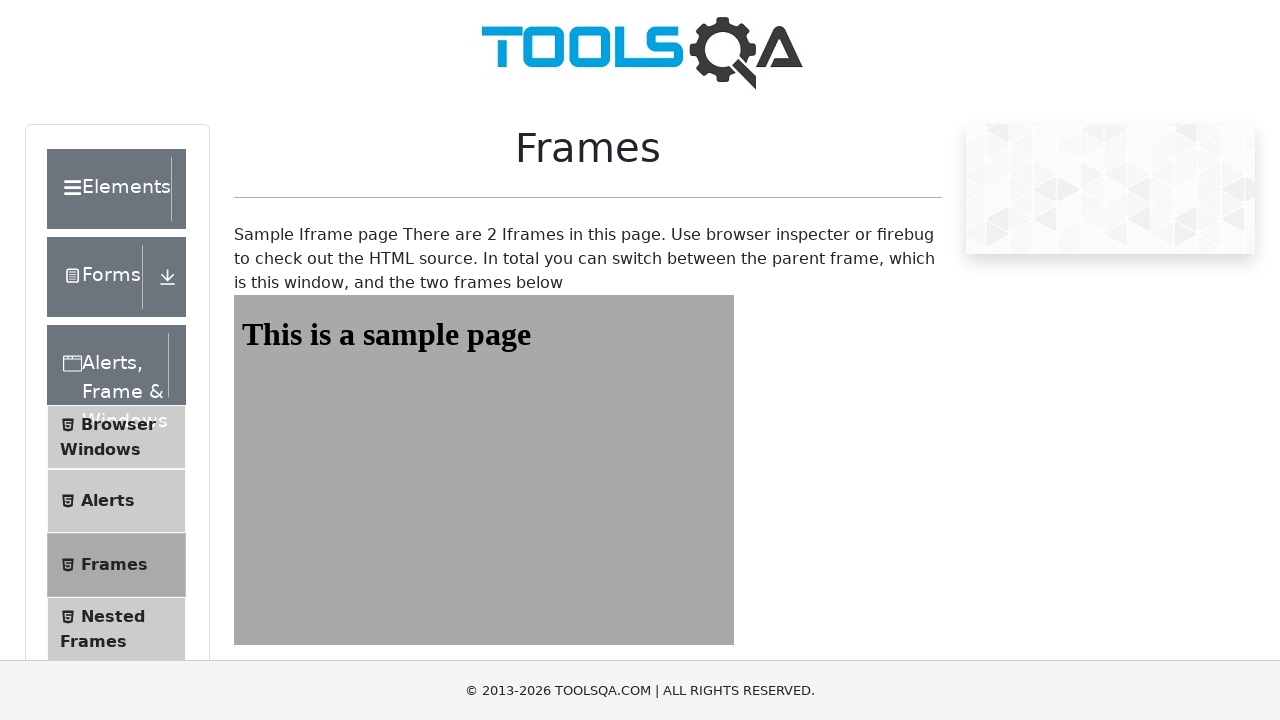

Switched to frame2 using frame_locator
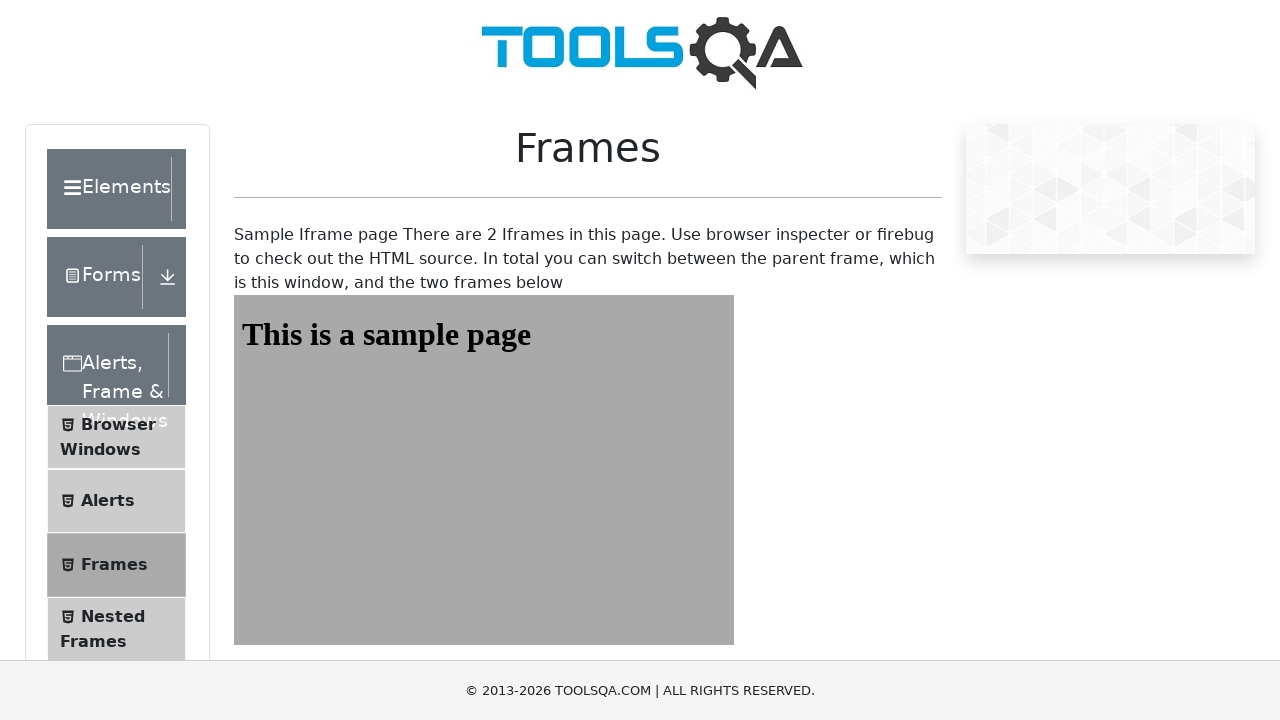

Sample heading in frame2 is now ready
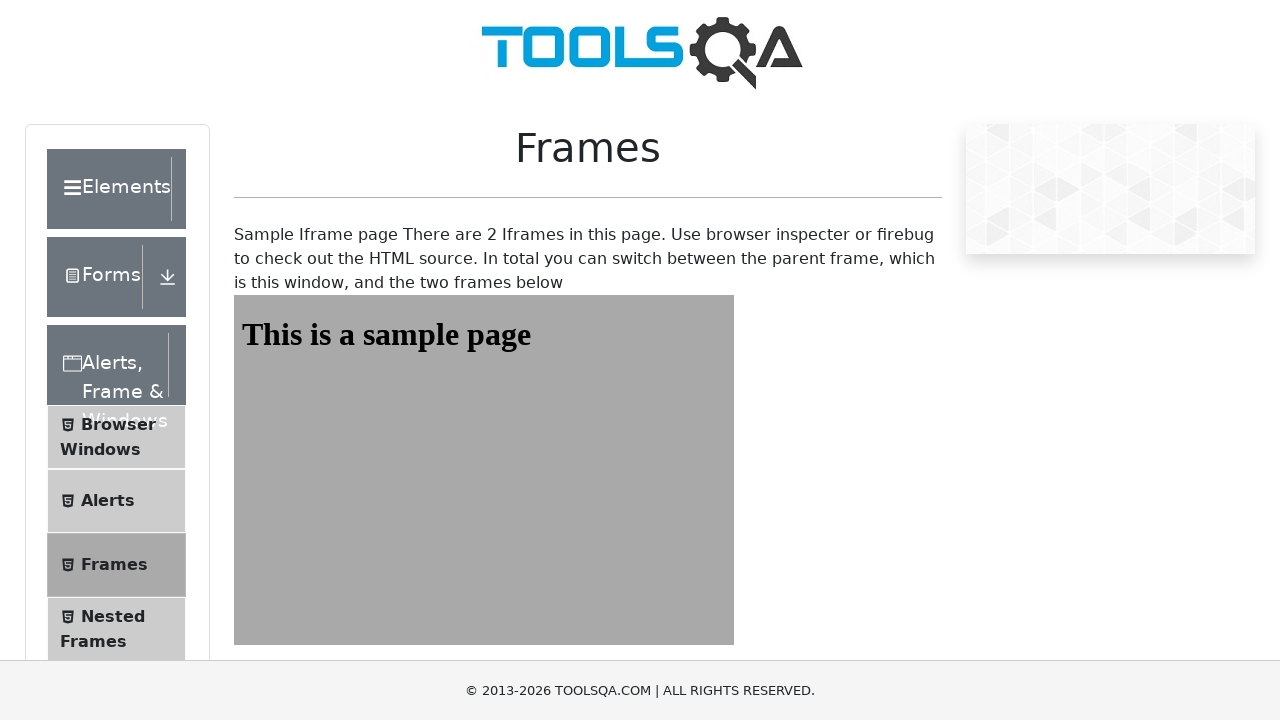

Scrolled within frame2 to position (200, 200)
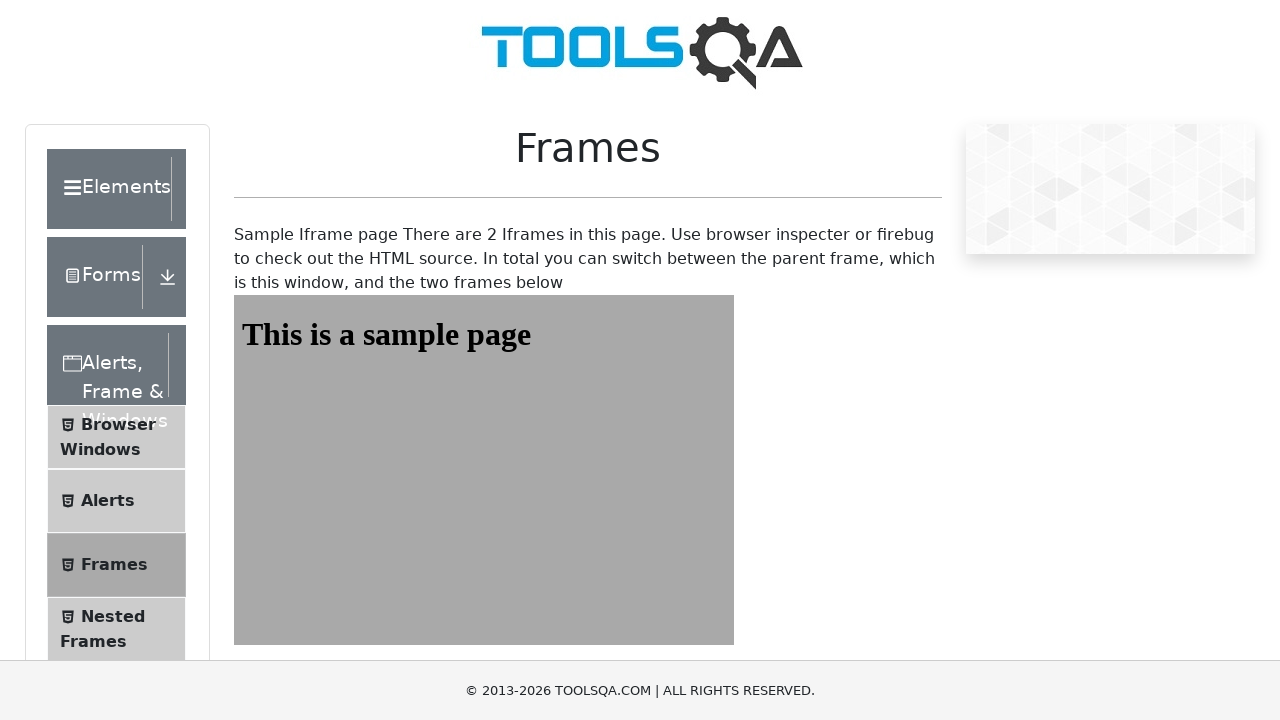

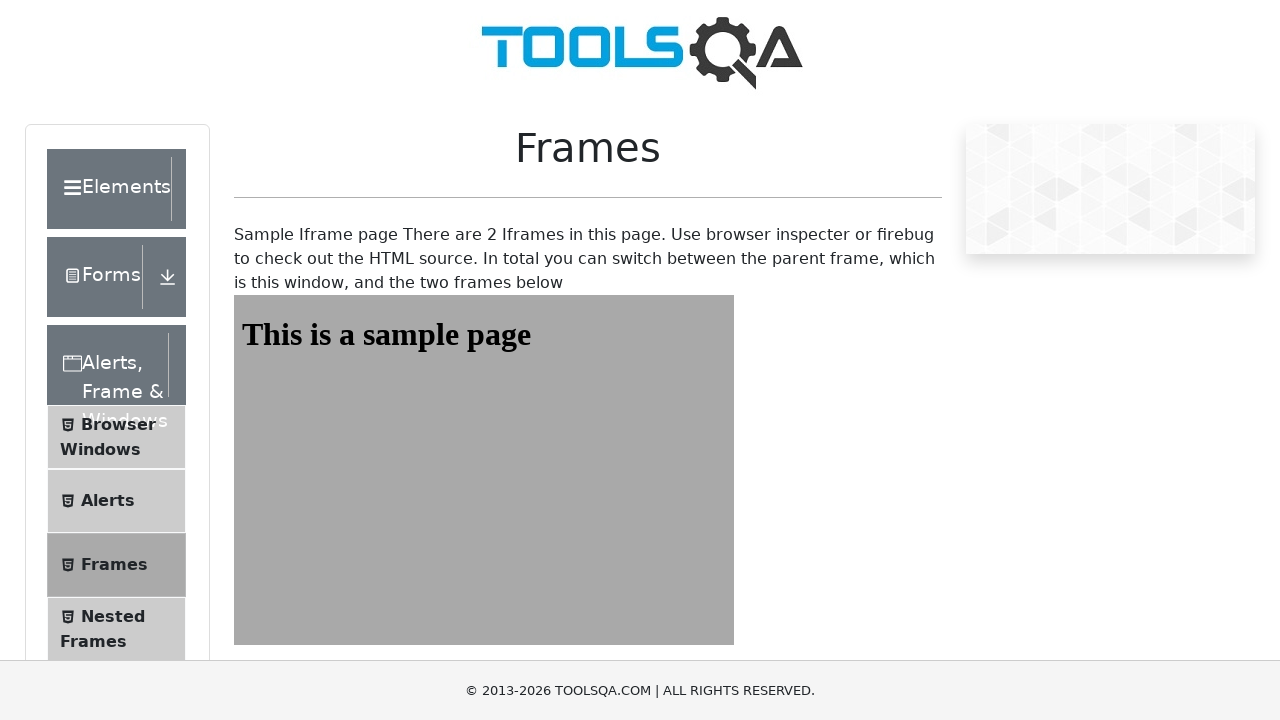